Tests dropdown select functionality by selecting a hero and multiple programming languages from dropdown menus

Starting URL: https://savkk.github.io/selenium-practice/

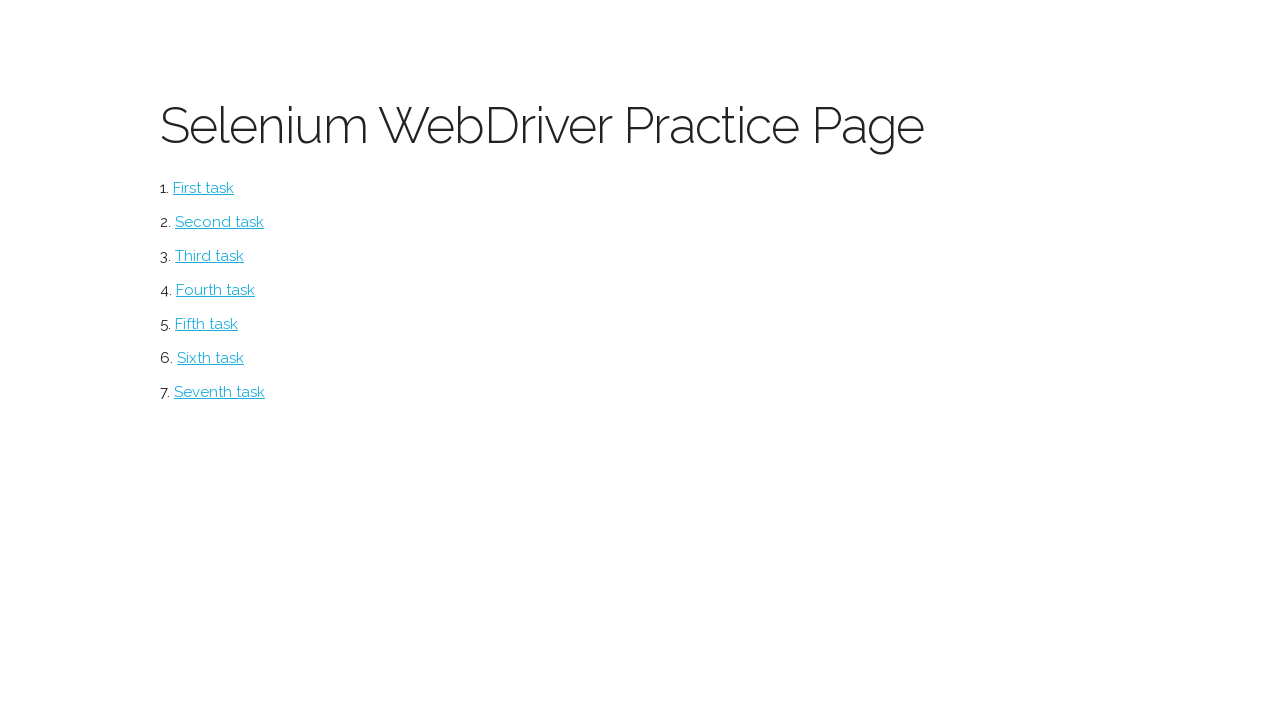

Clicked the select menu item at (210, 256) on #select
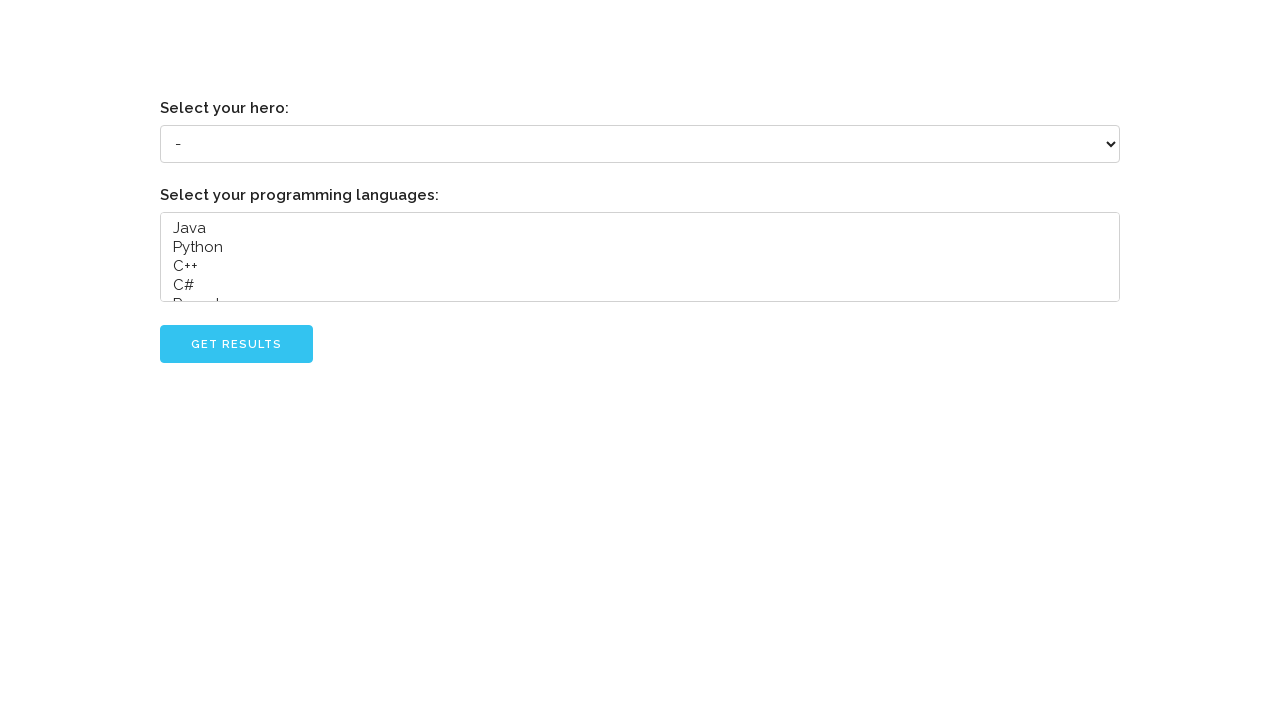

Selected 'John von Neumann' from hero dropdown on select[name='hero']
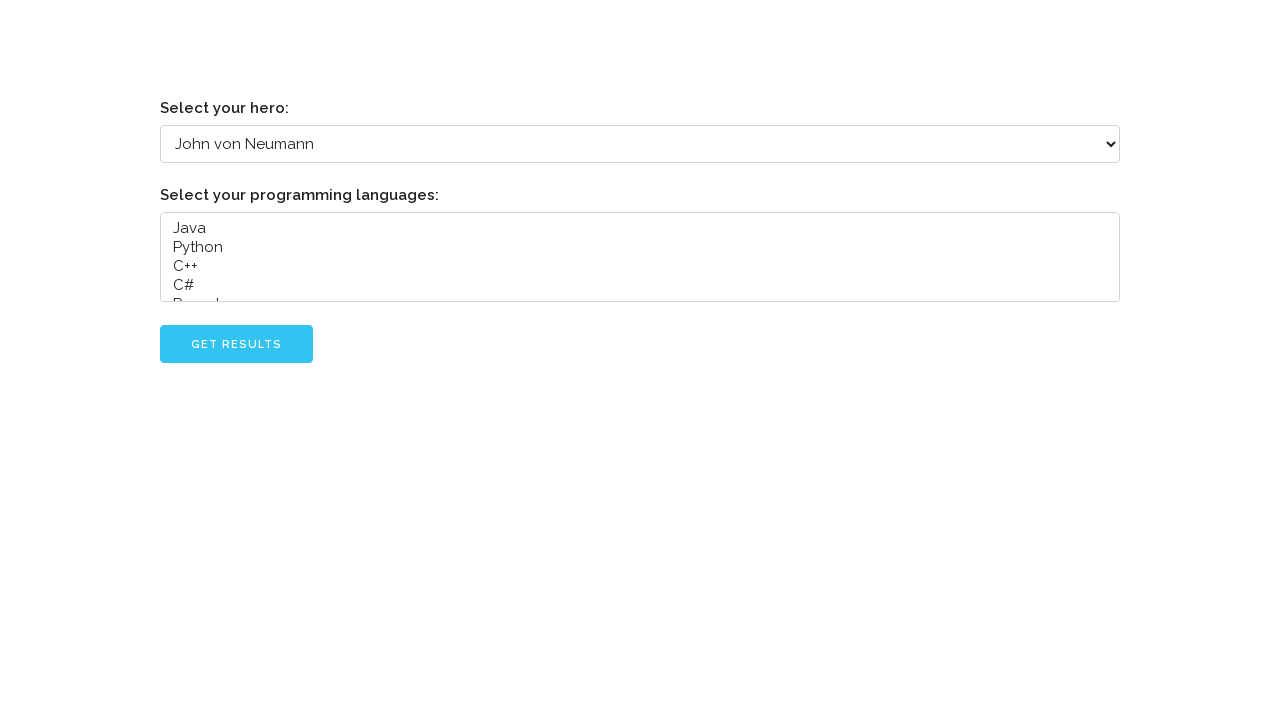

Selected multiple programming languages (Java, Python, C++) from languages dropdown on select[name='languages']
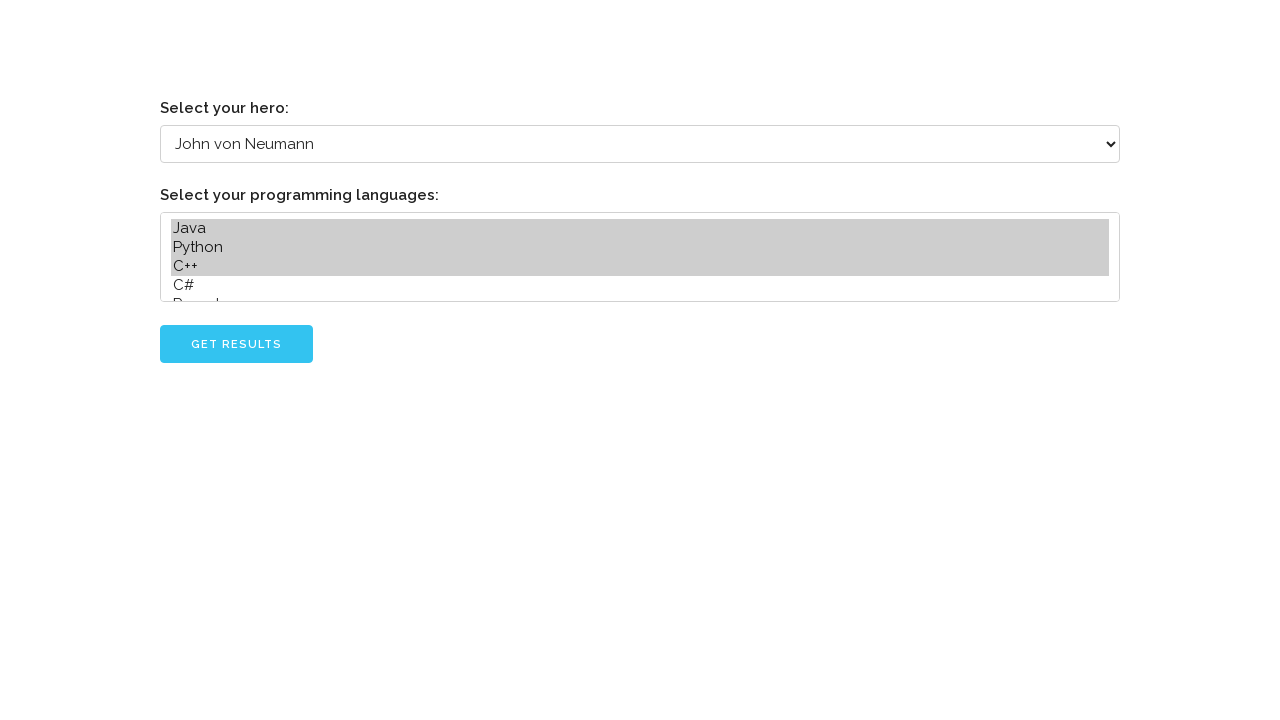

Clicked the go button to submit selections at (236, 344) on #go
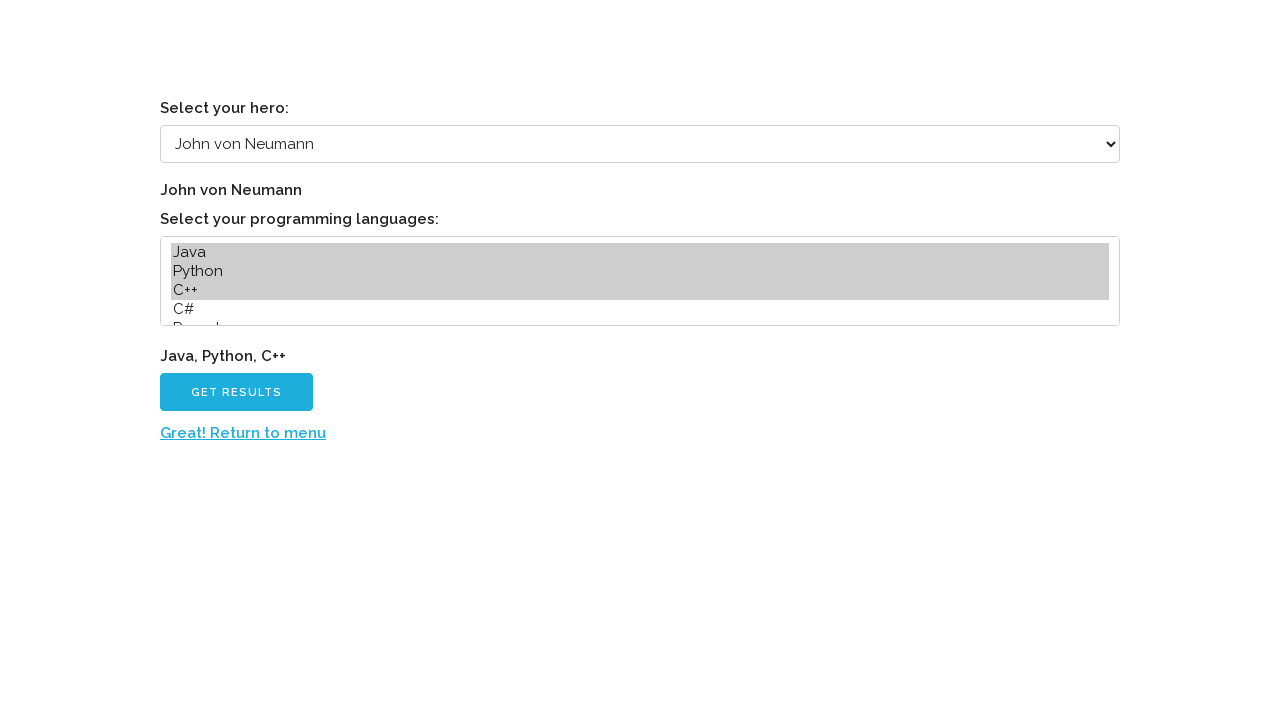

Result element appeared after submission
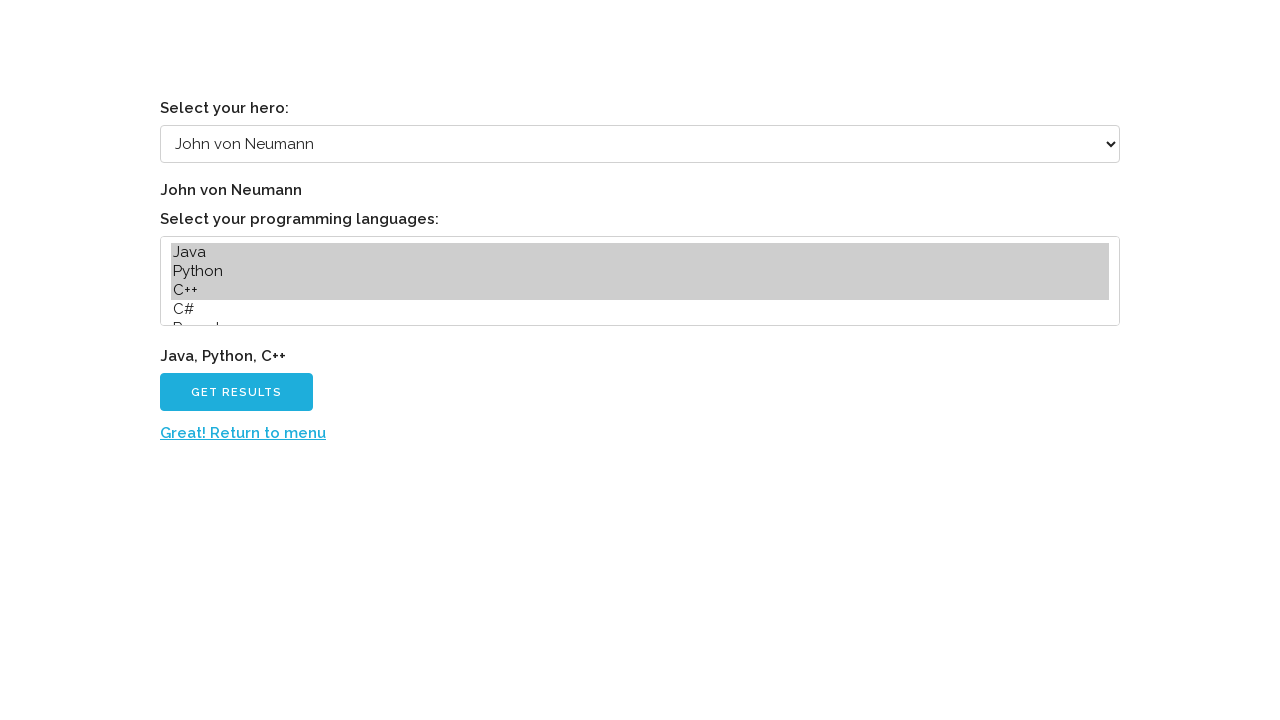

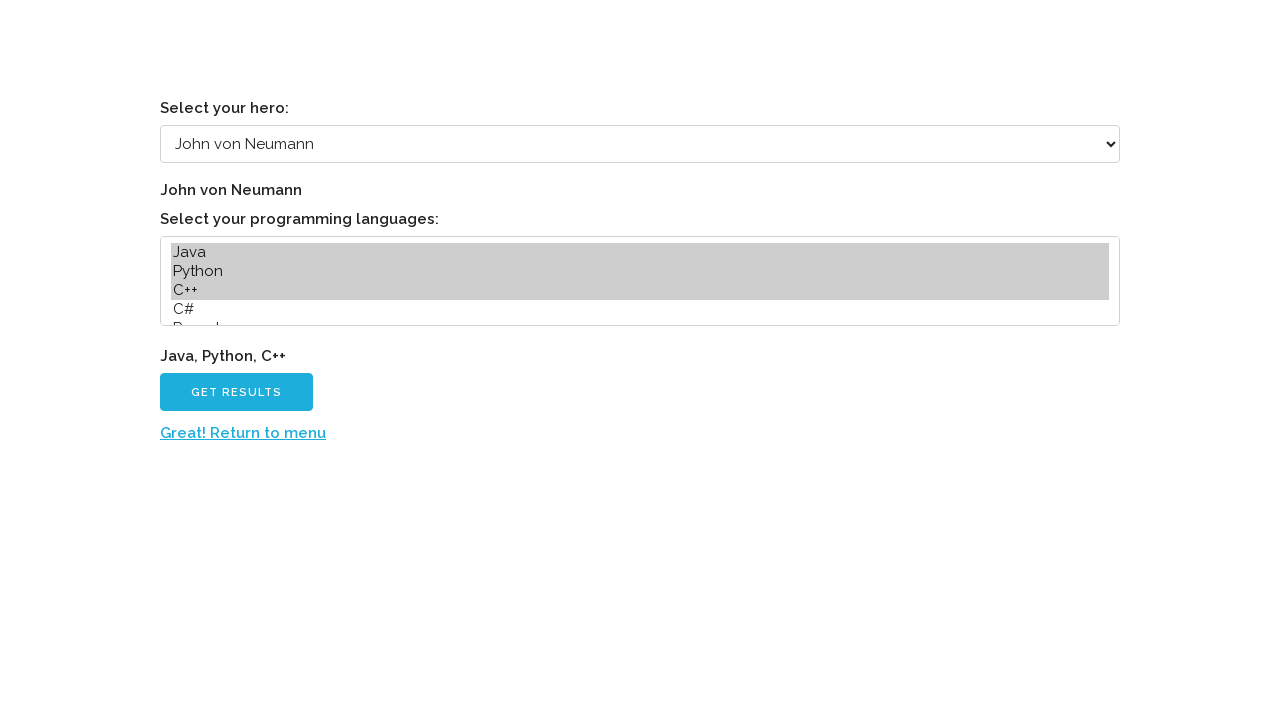